Tests calendar/datepicker handling by using JavaScript to set a date value in a datepicker input field and then pressing Enter to confirm the selection.

Starting URL: https://seleniumpractise.blogspot.com/2016/08/how-to-handle-calendar-in-selenium.html

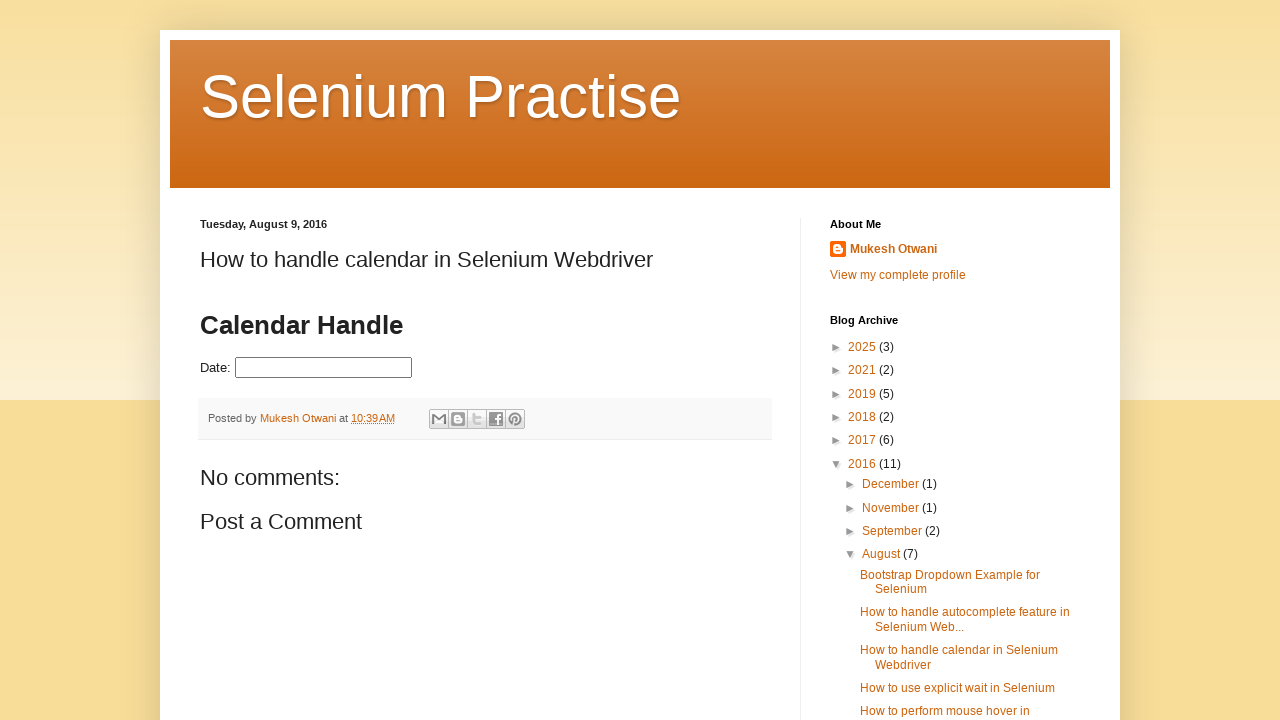

Located datepicker element
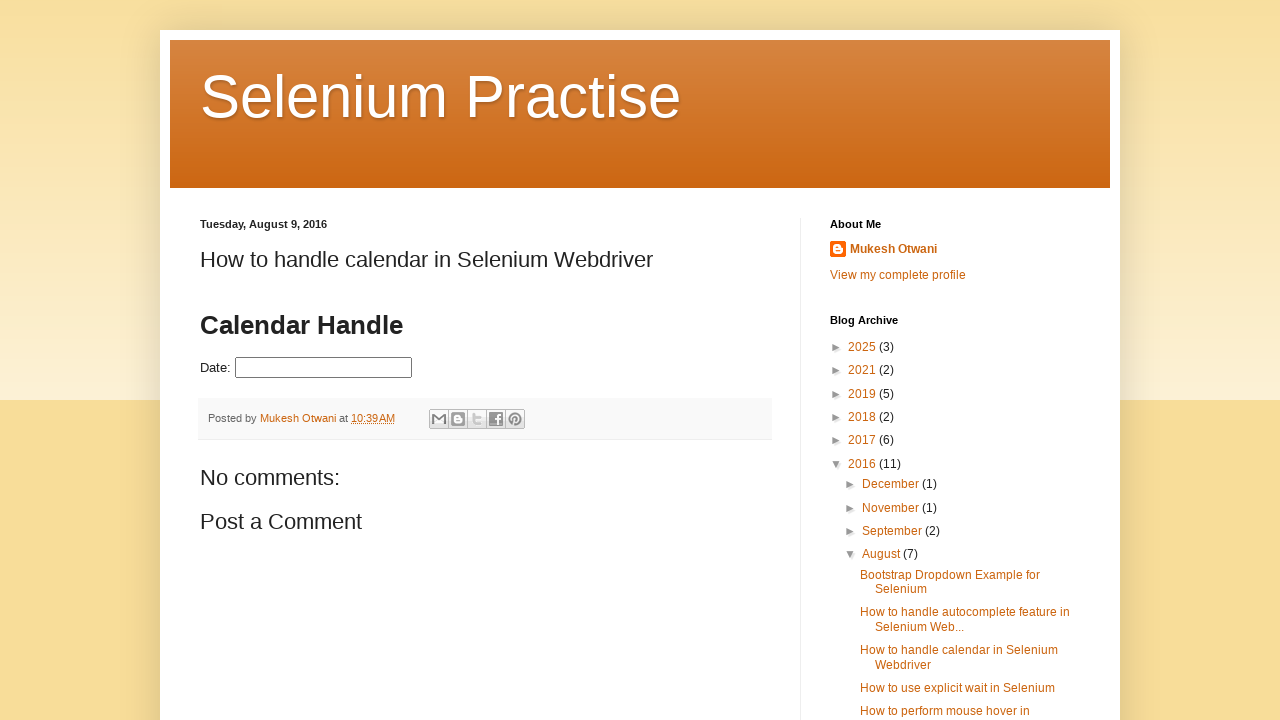

Applied red border highlight to datepicker
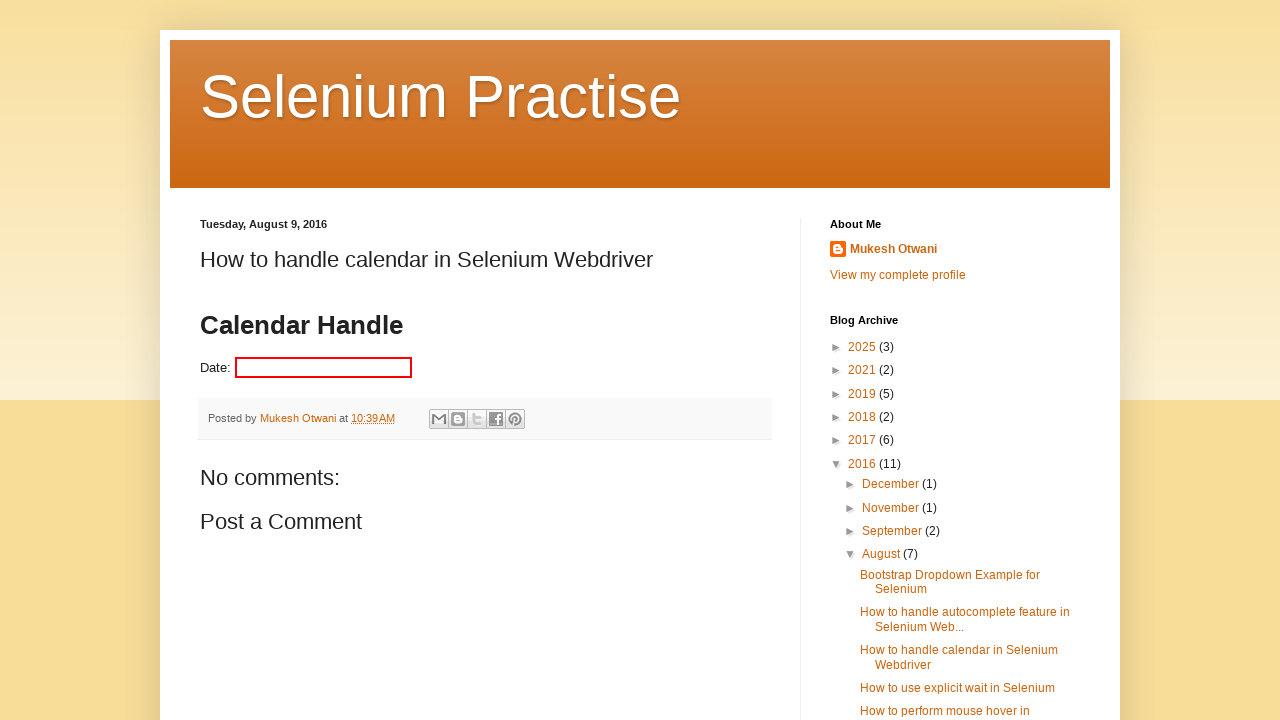

Waited 500ms to view highlight
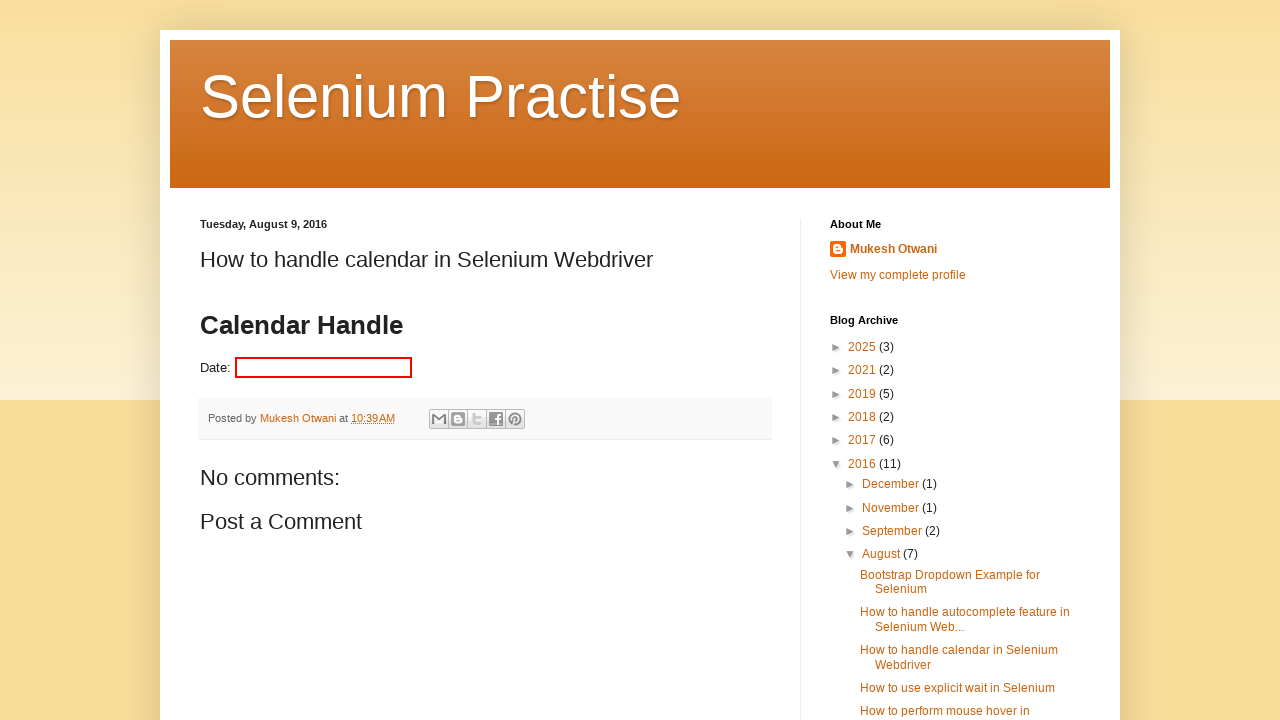

Set datepicker value to '08/25/2045' using JavaScript
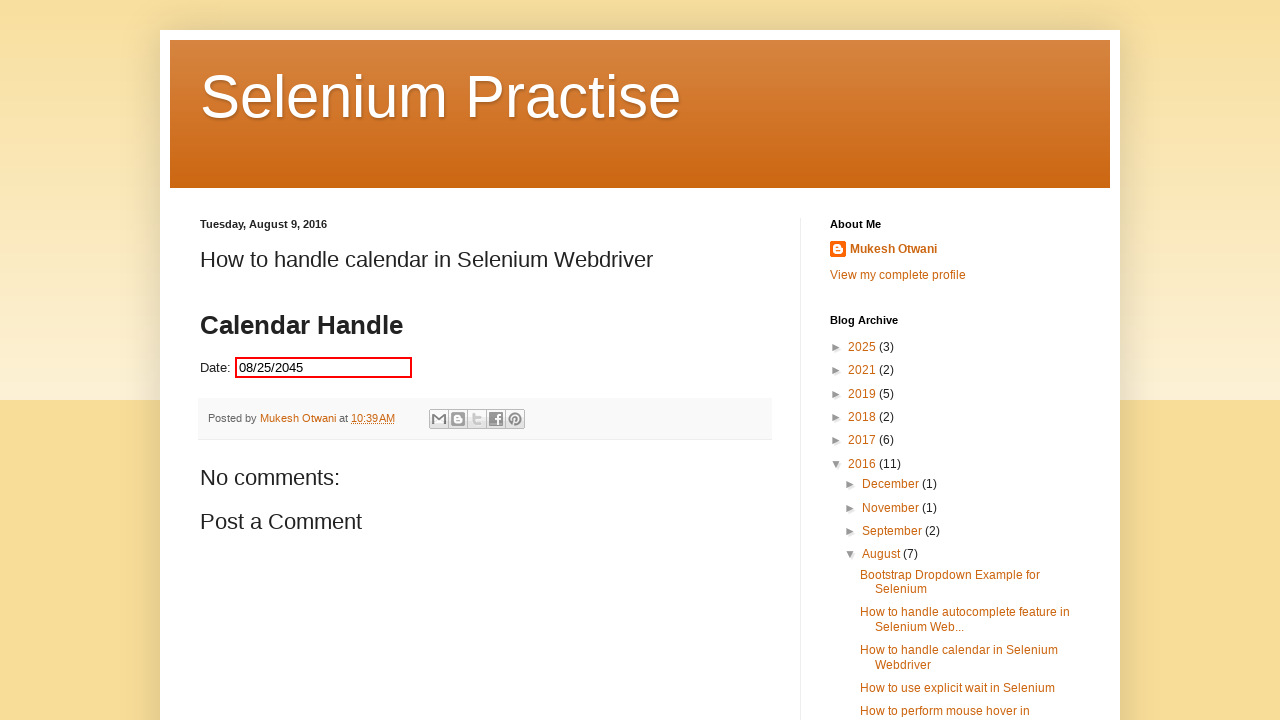

Removed red border highlight from datepicker
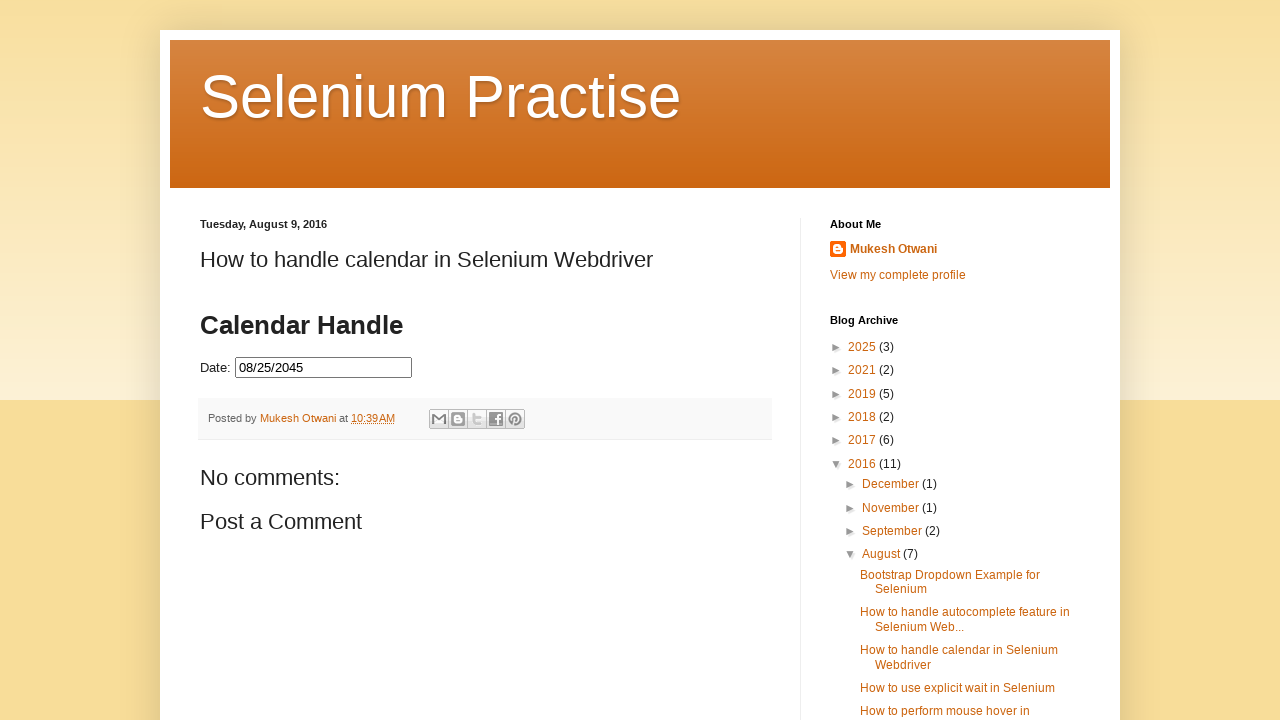

Pressed Enter to confirm date selection on #datepicker
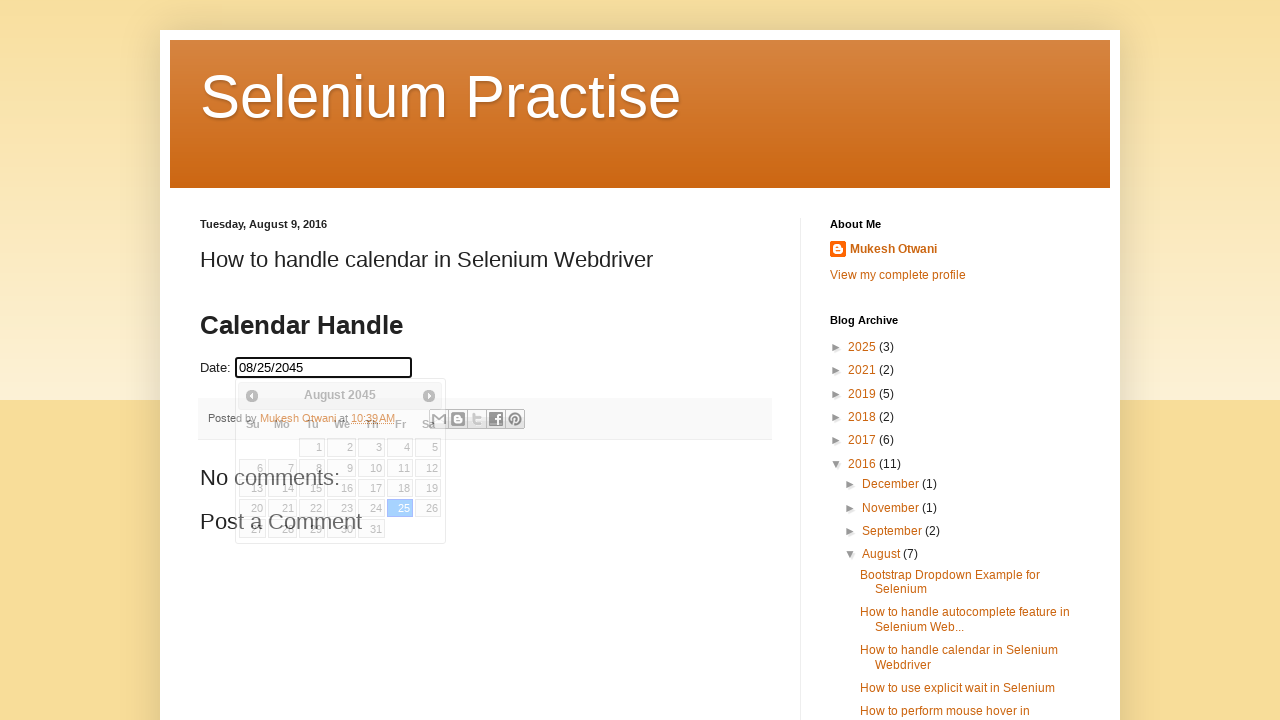

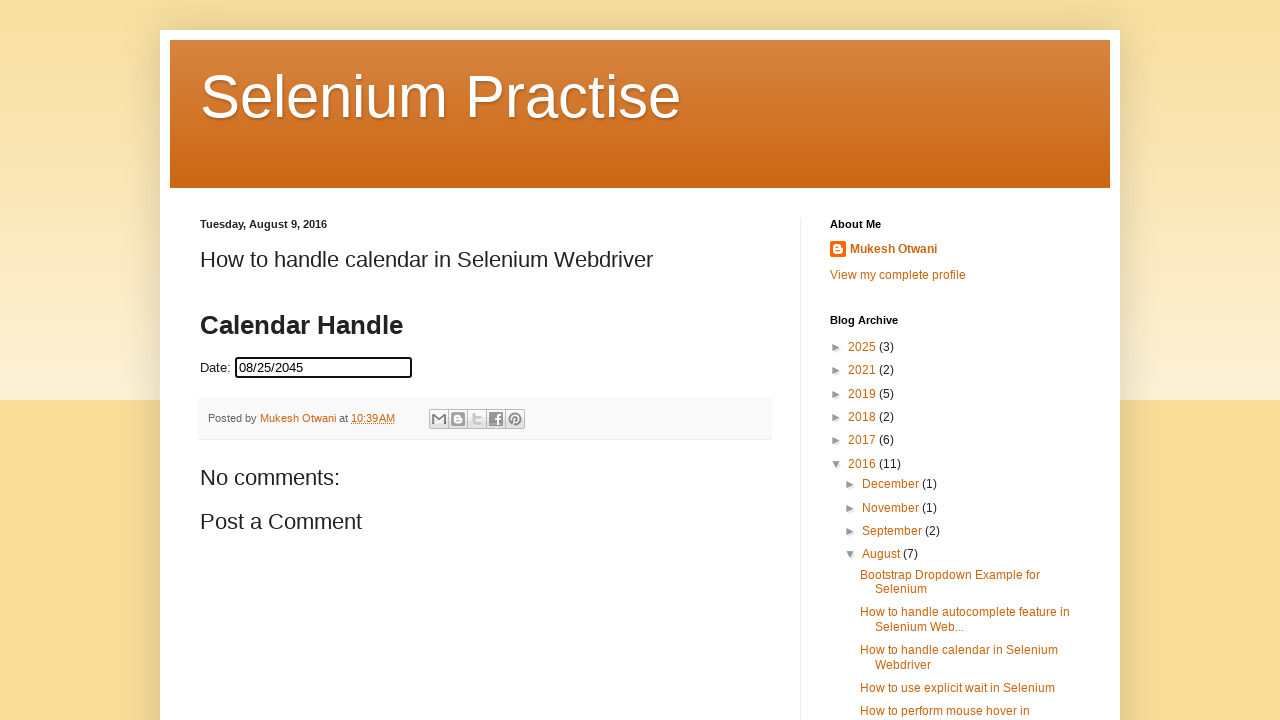